Navigates to Adidas Canada website and clicks on the Tennis link after scrolling it into view

Starting URL: https://www.adidas.ca/en/

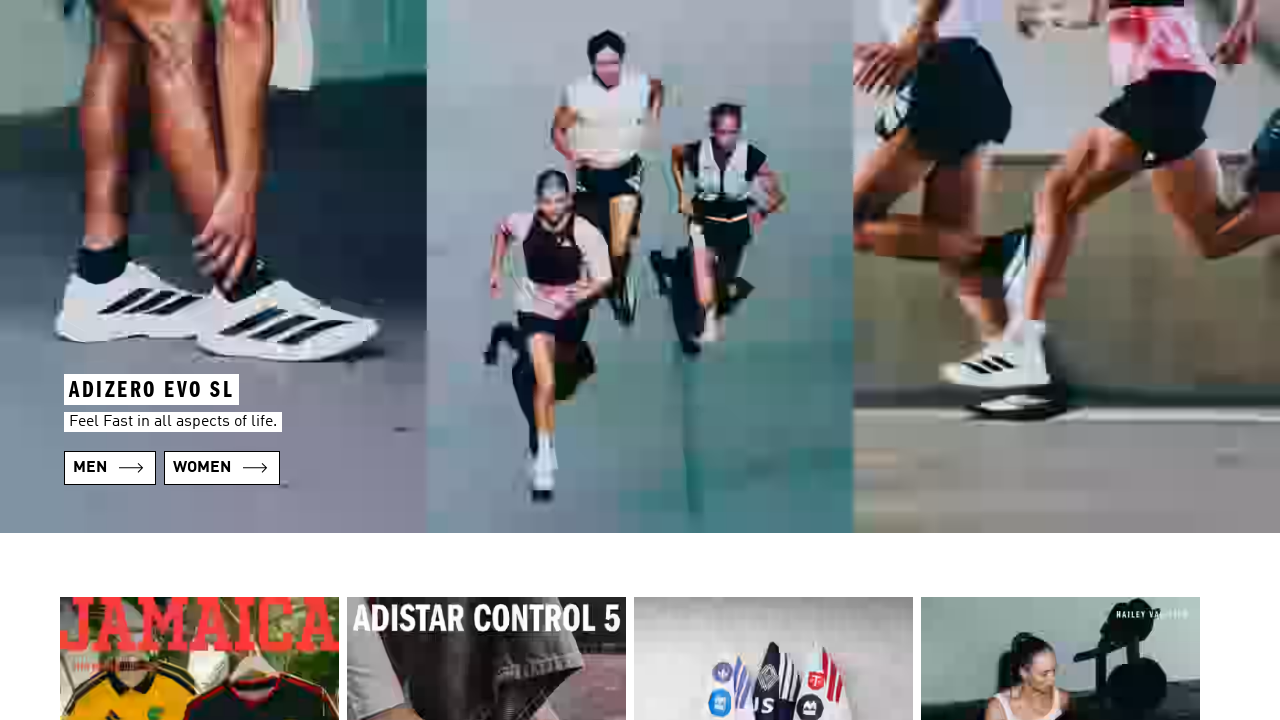

Waited 2 seconds for Adidas Canada page to load
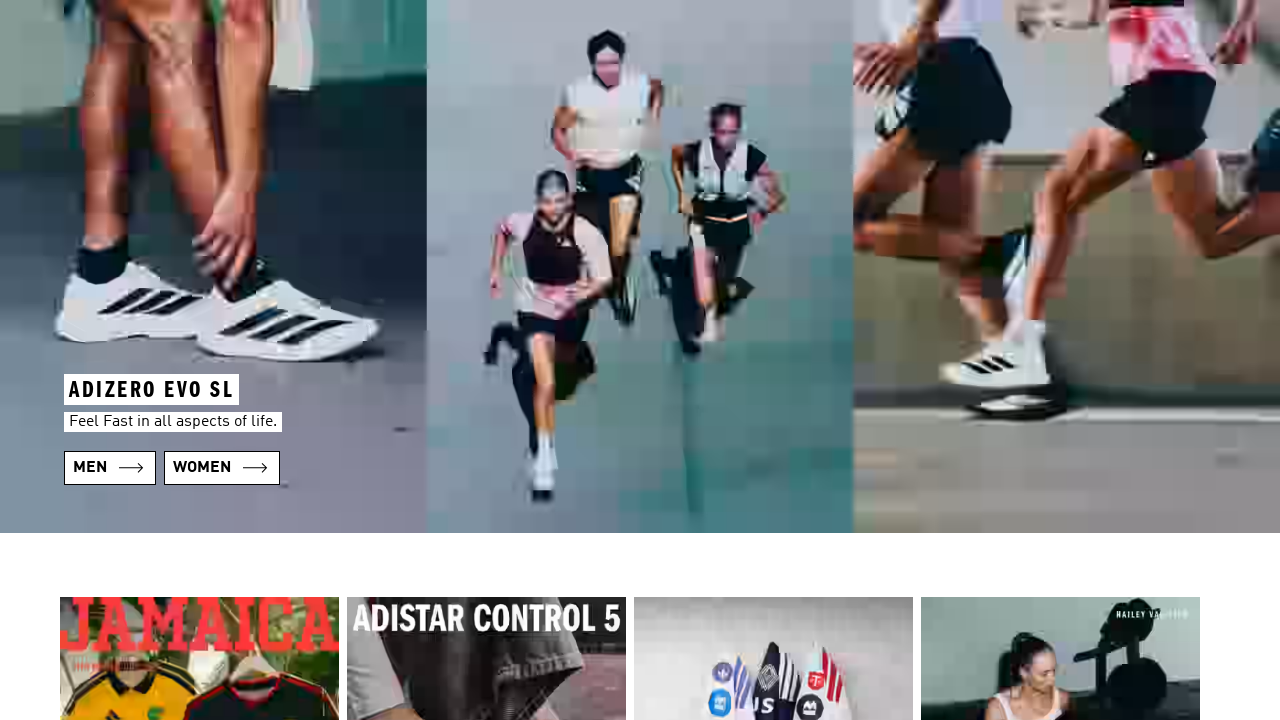

Clicked Tennis link (automatically scrolled into view) at (776, 360) on a:has-text('Tennis')
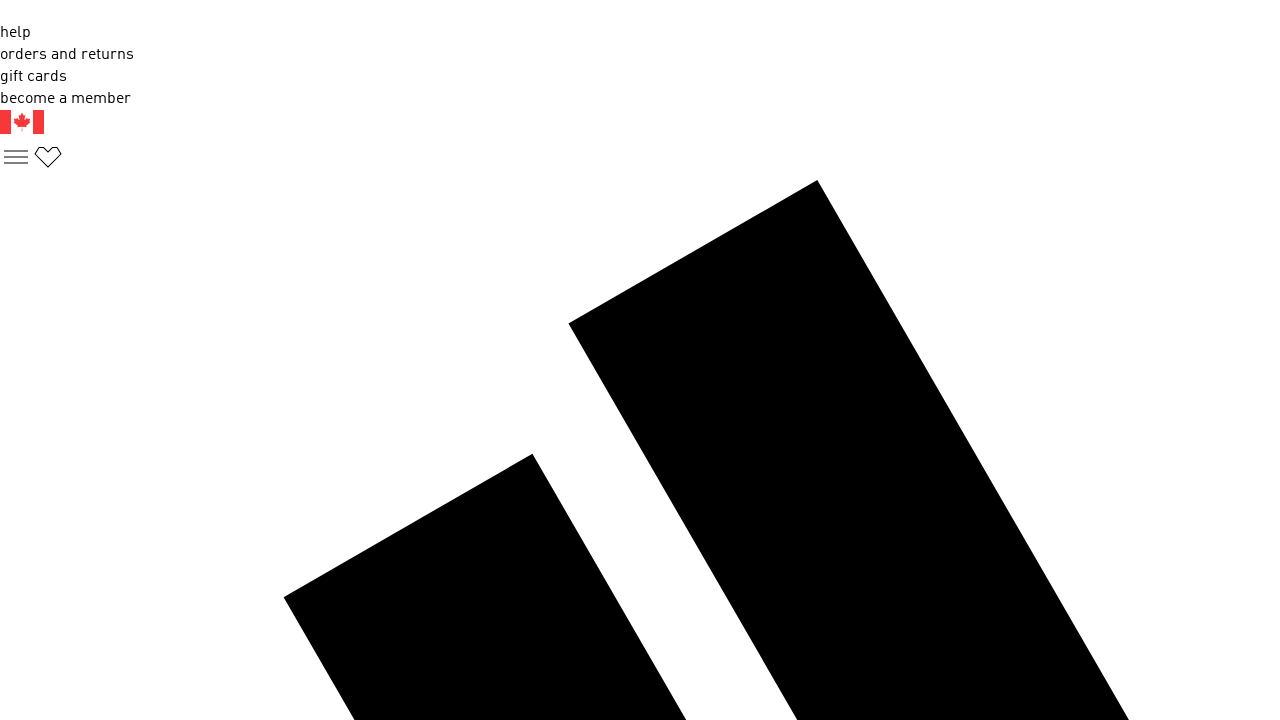

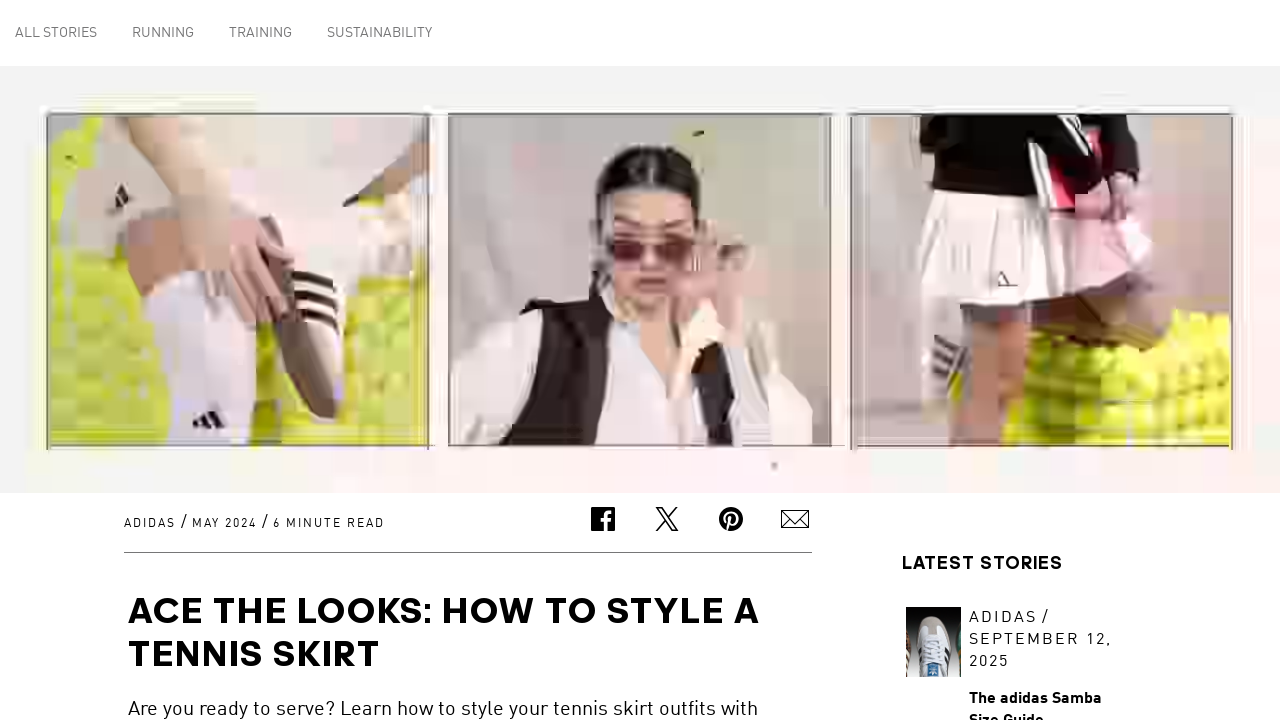